Navigates to Ynet news website

Starting URL: http://ynet.co.il

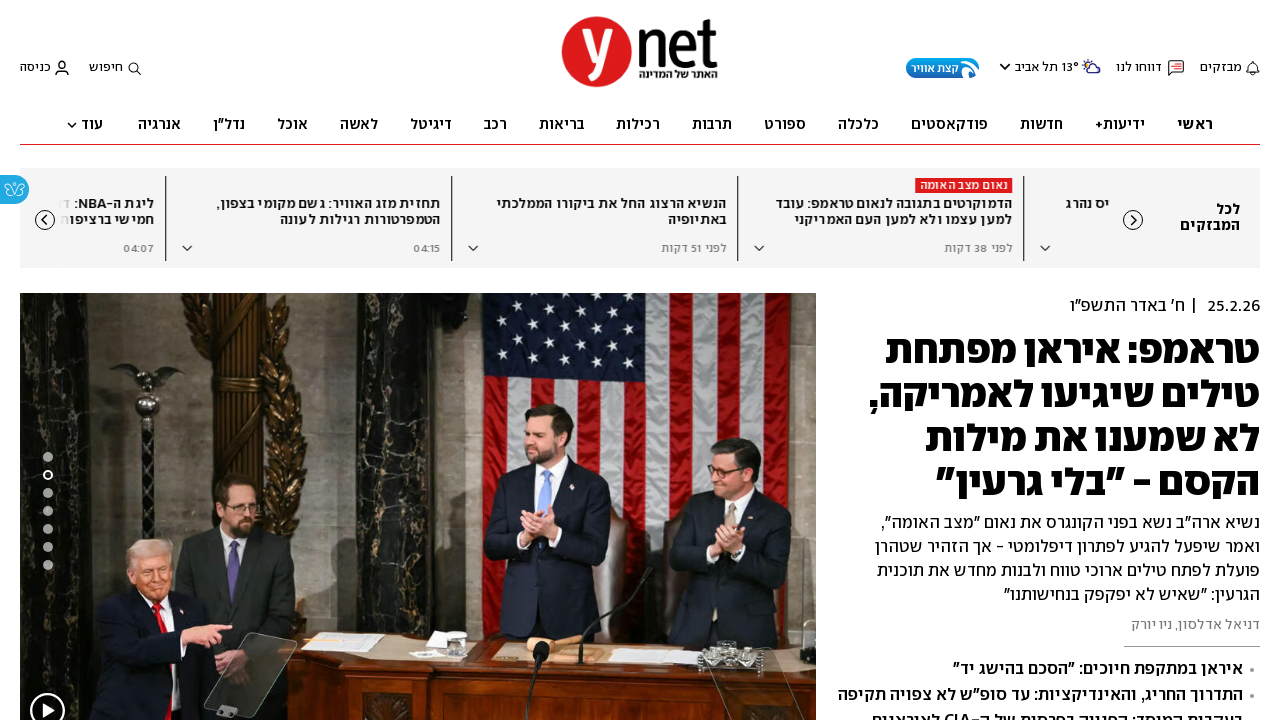

Waited for page to load completely (networkidle state reached)
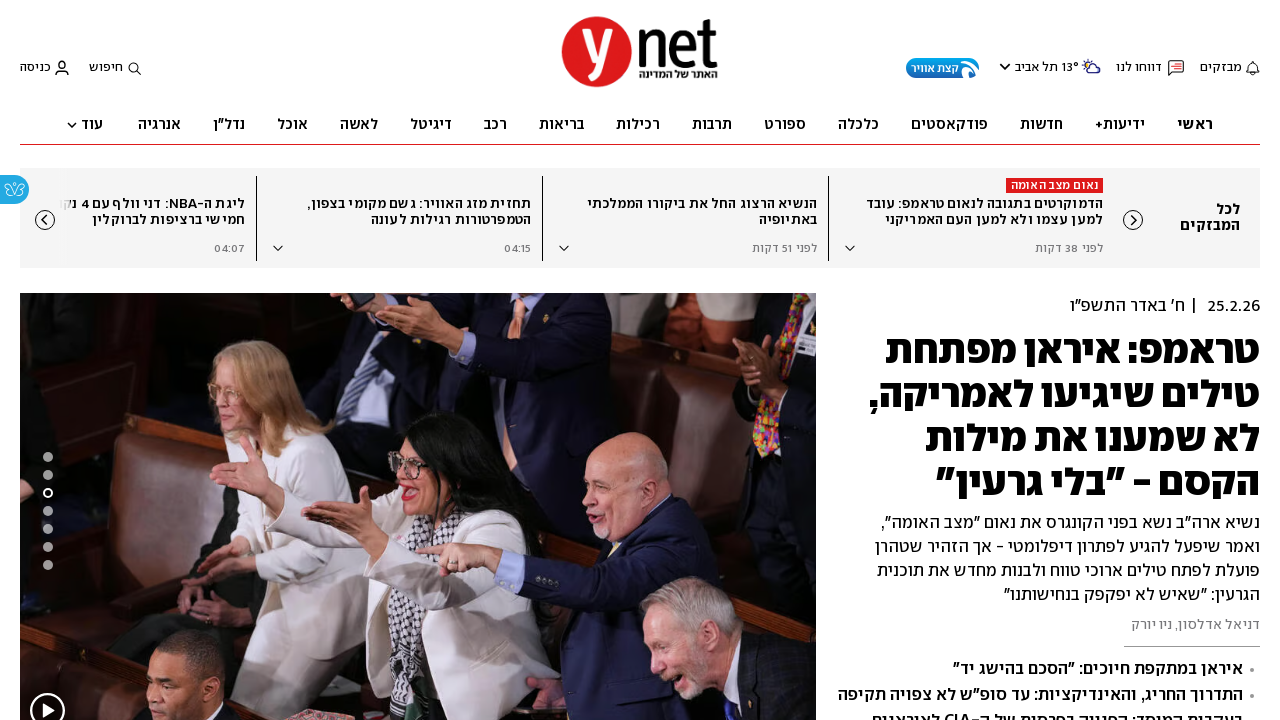

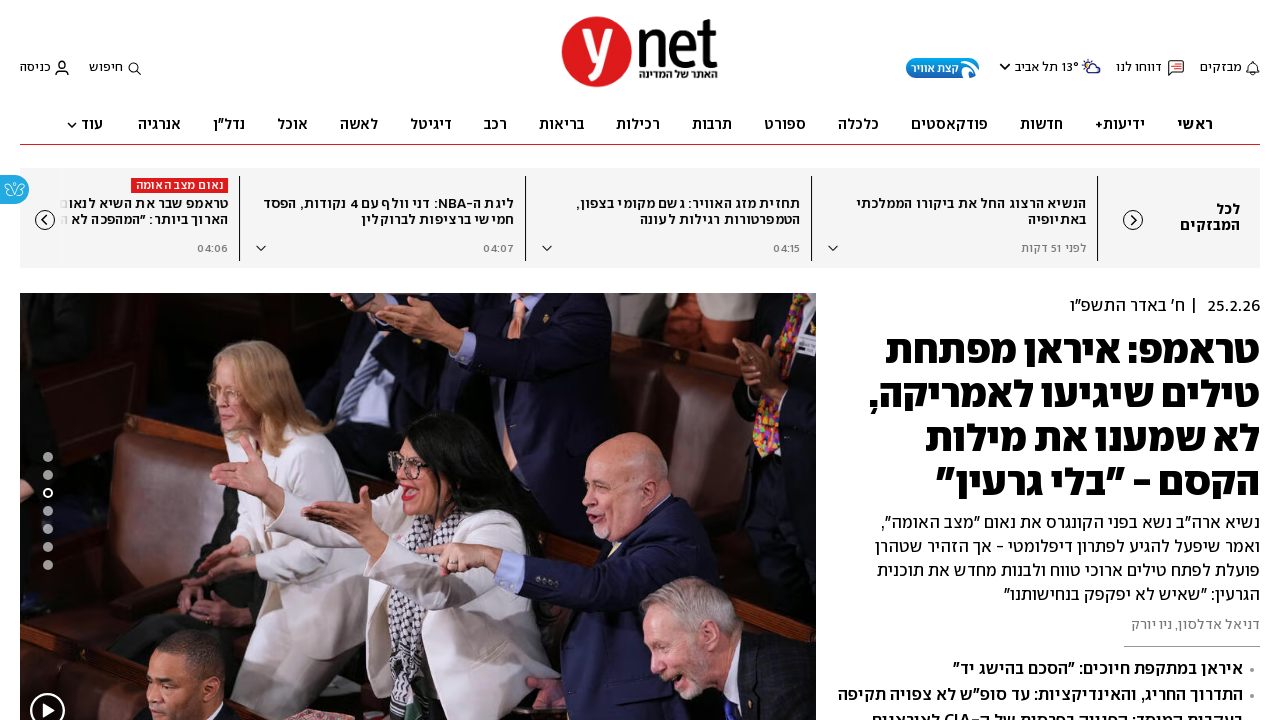